Navigates to a file download page and clicks on a download link to initiate a file download.

Starting URL: https://the-internet.herokuapp.com/download

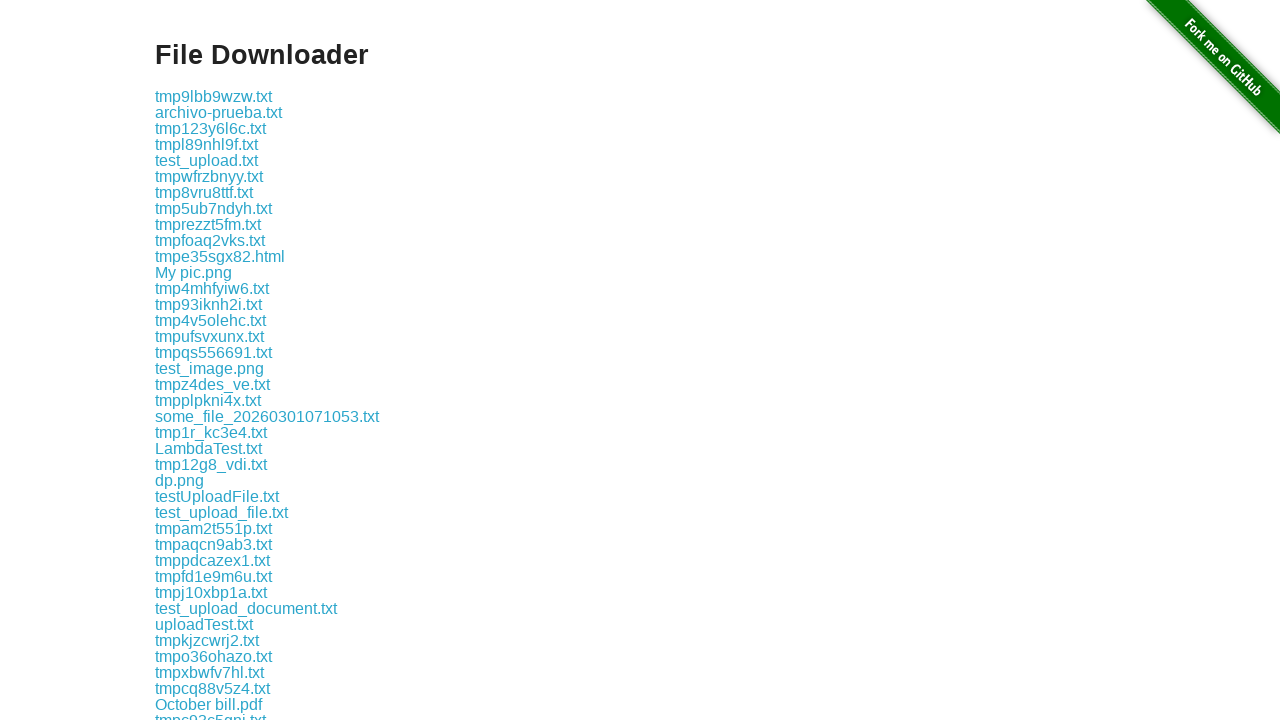

Waited for PDF download link to load on the page
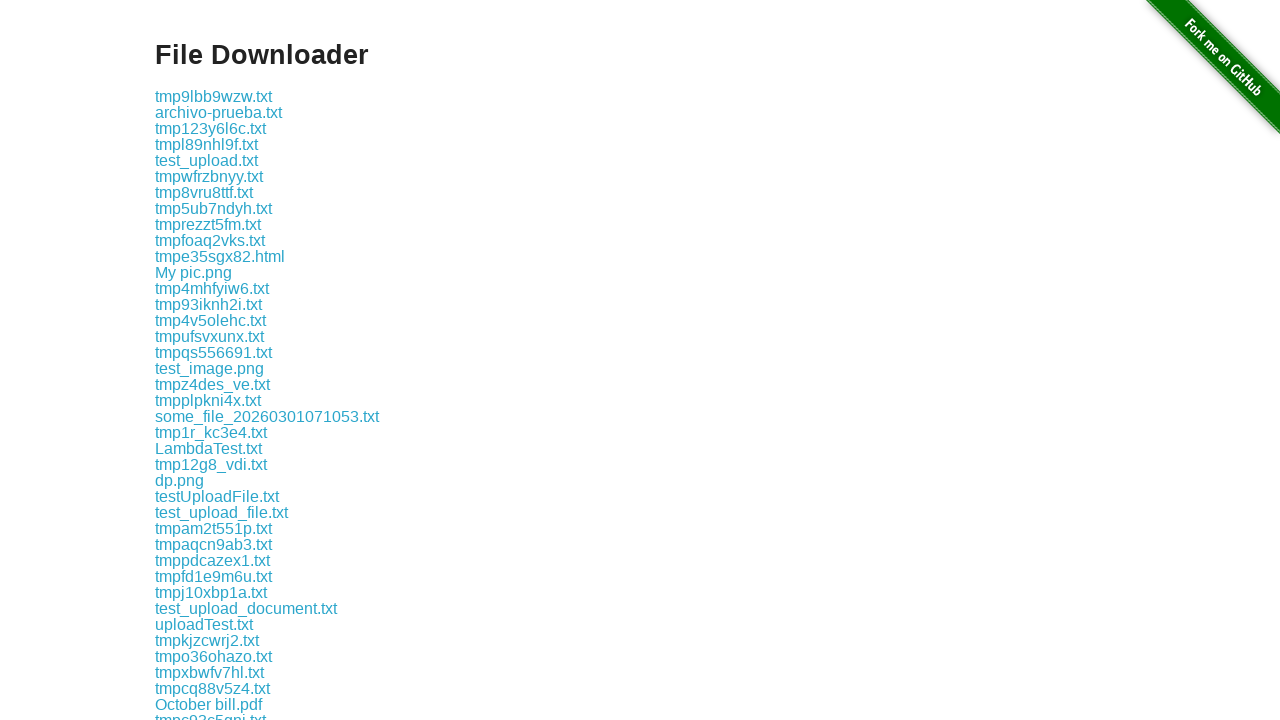

Clicked on sample.pdf download link at (194, 360) on a:has-text('sample.pdf')
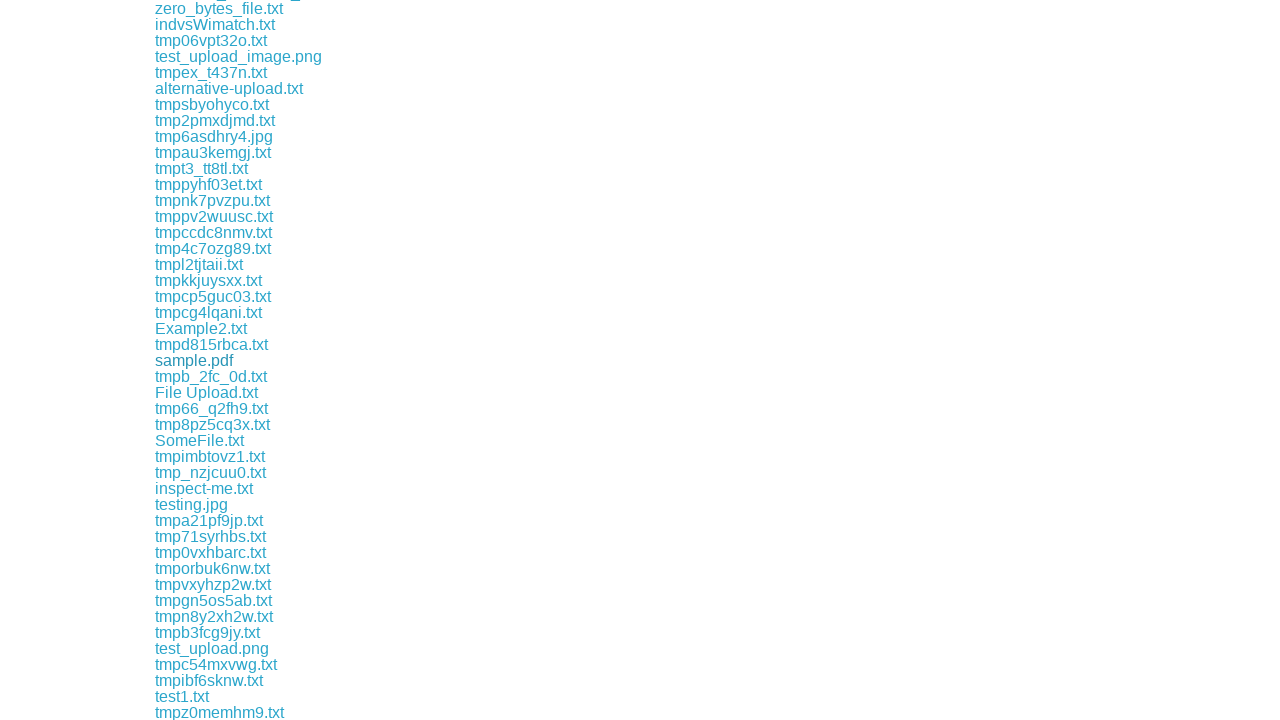

Waited 2 seconds for file download to initiate
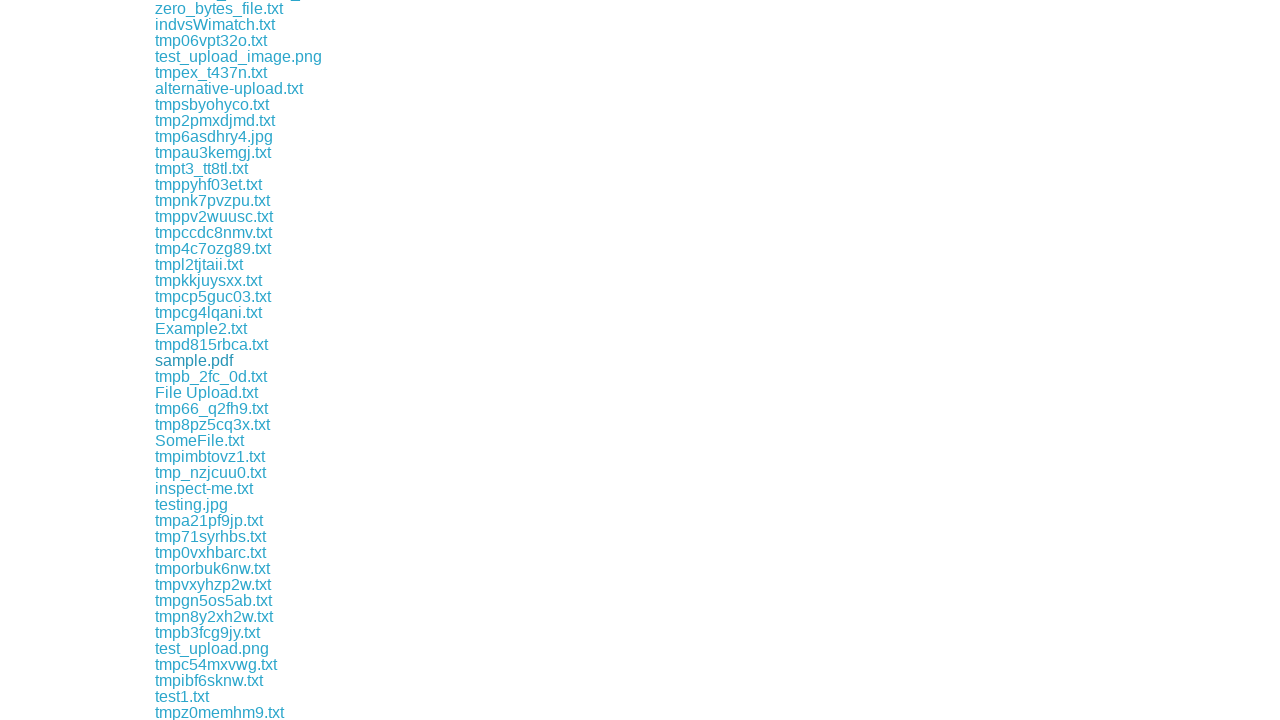

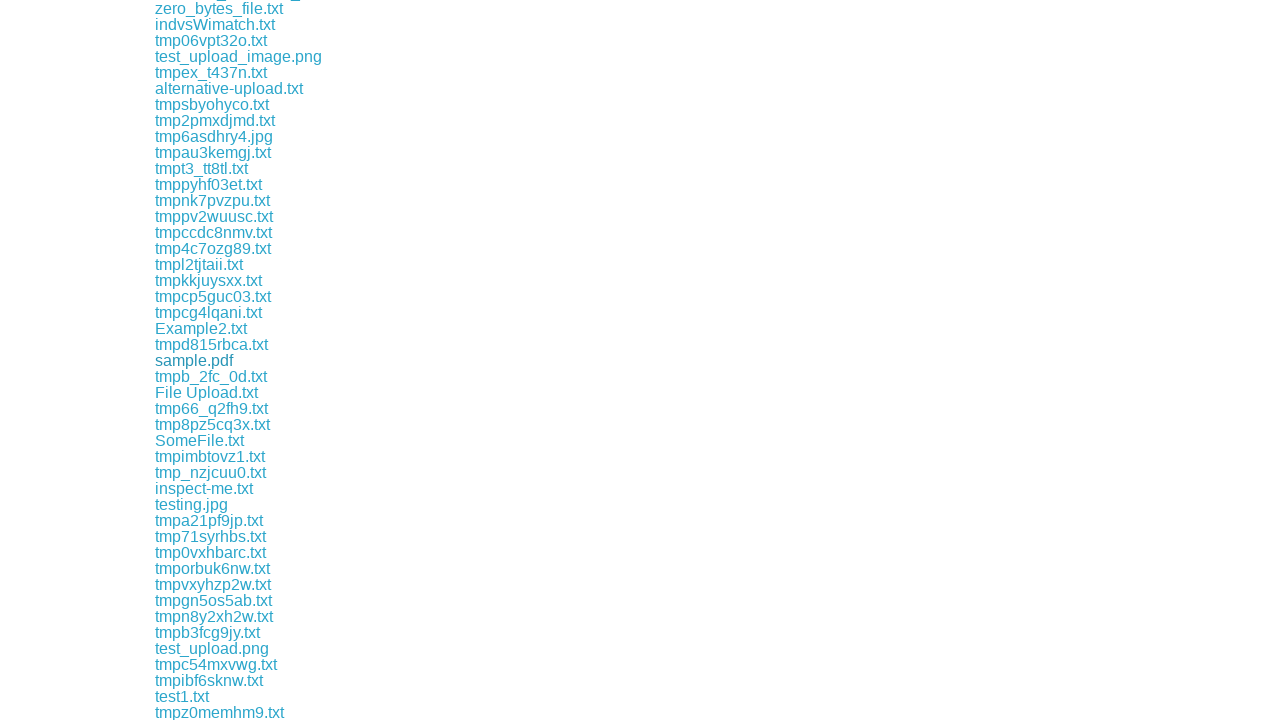